Tests basic todo form handling by adding a single item and marking it as completed using the checkbox

Starting URL: https://demo.playwright.dev/todomvc

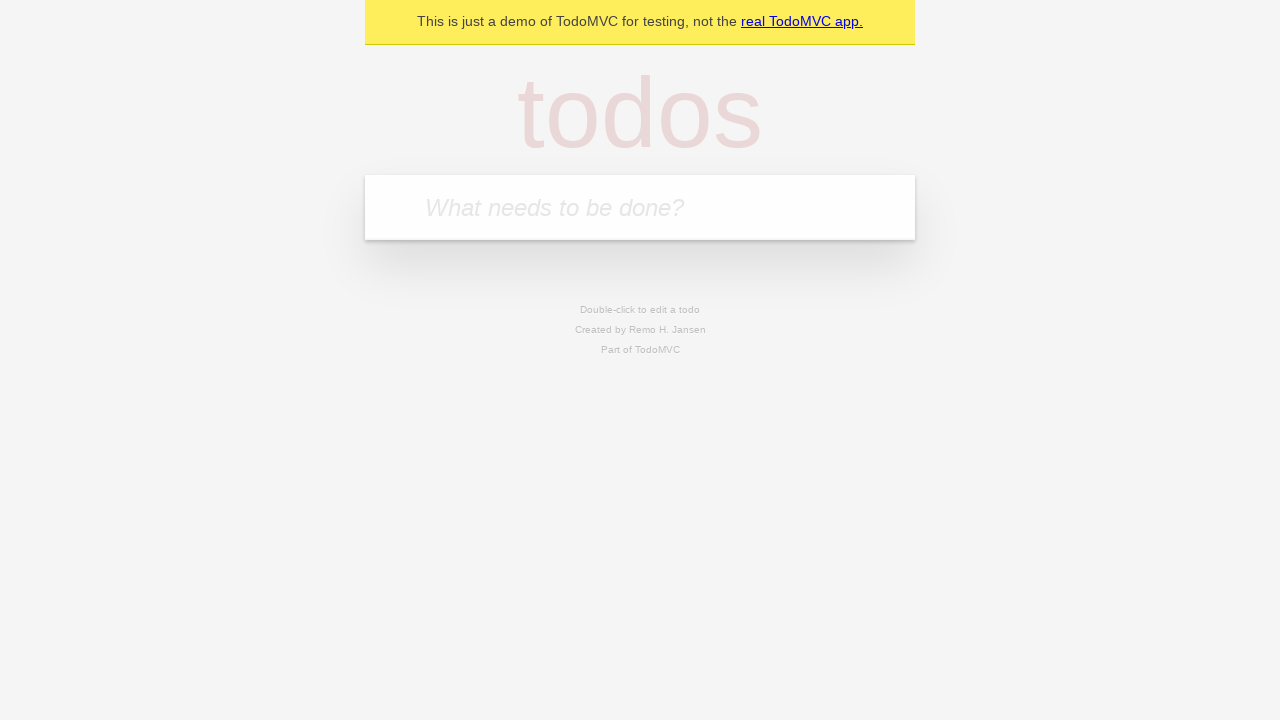

Filled todo input field with 'Buy milk' on [placeholder="What needs to be done?"]
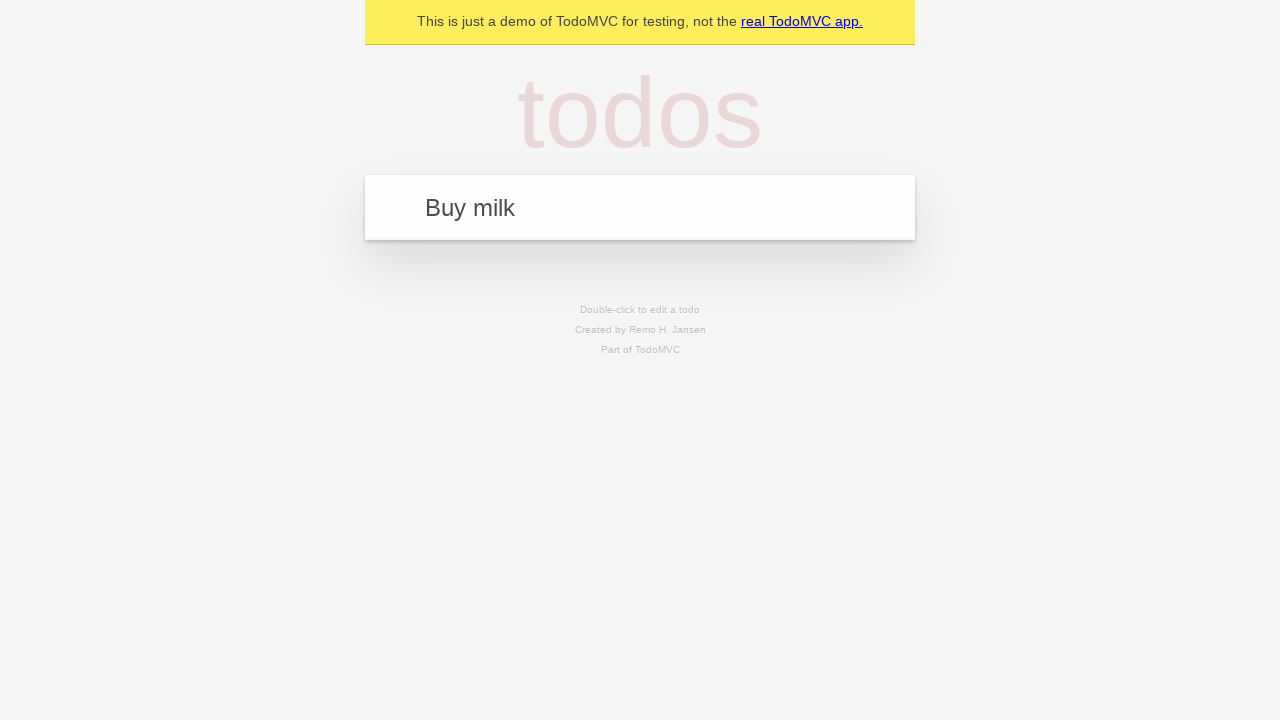

Pressed Enter to submit the todo item on [placeholder="What needs to be done?"]
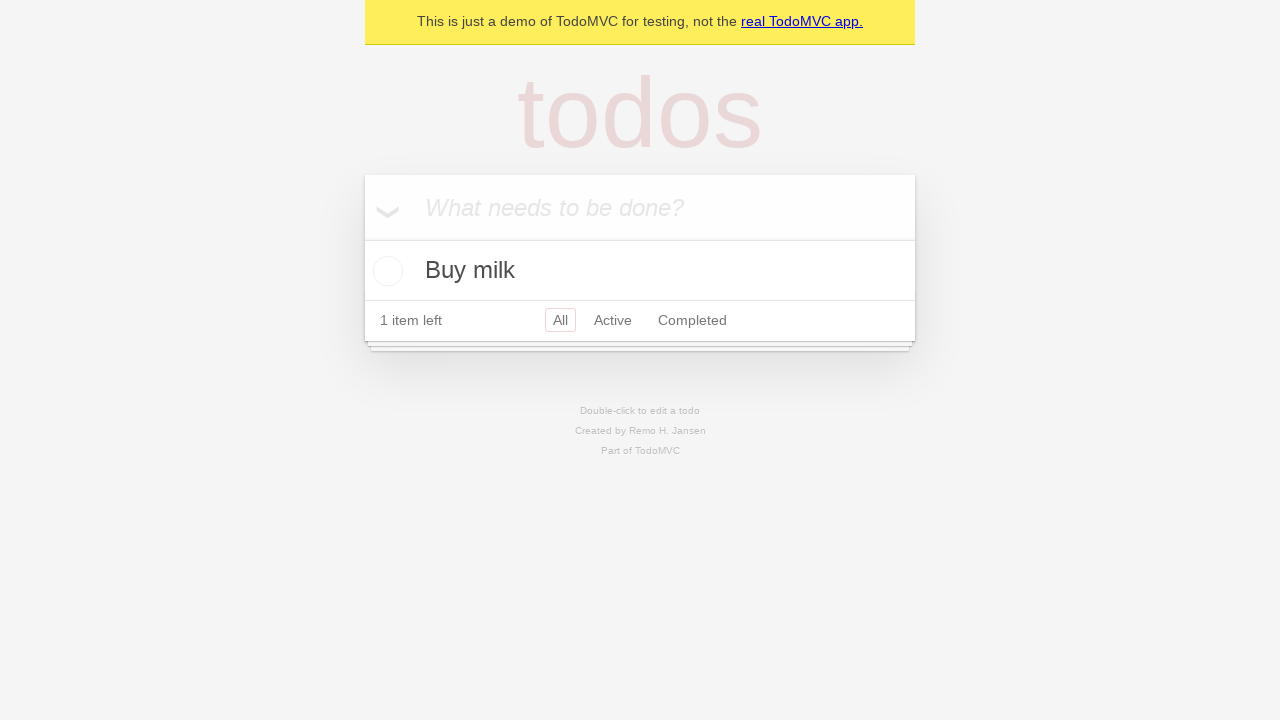

Located the todo checkbox element
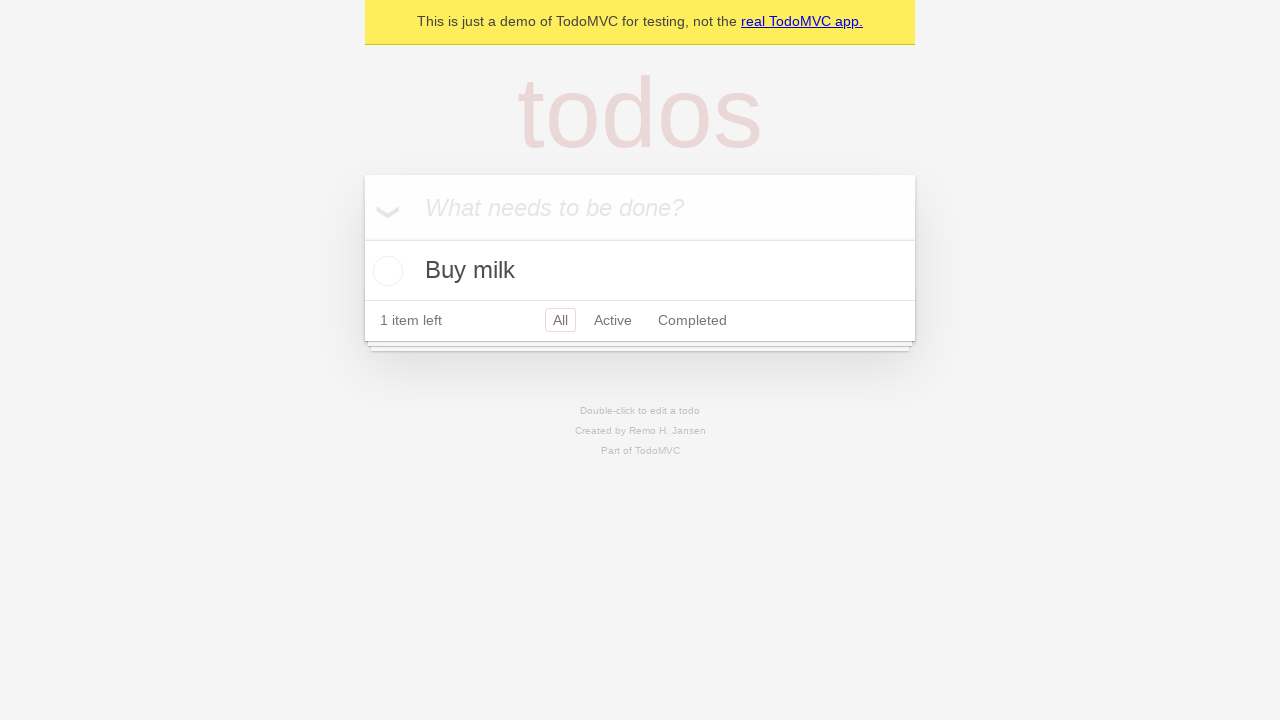

Marked todo item as completed by checking the checkbox at (385, 271) on .toggle
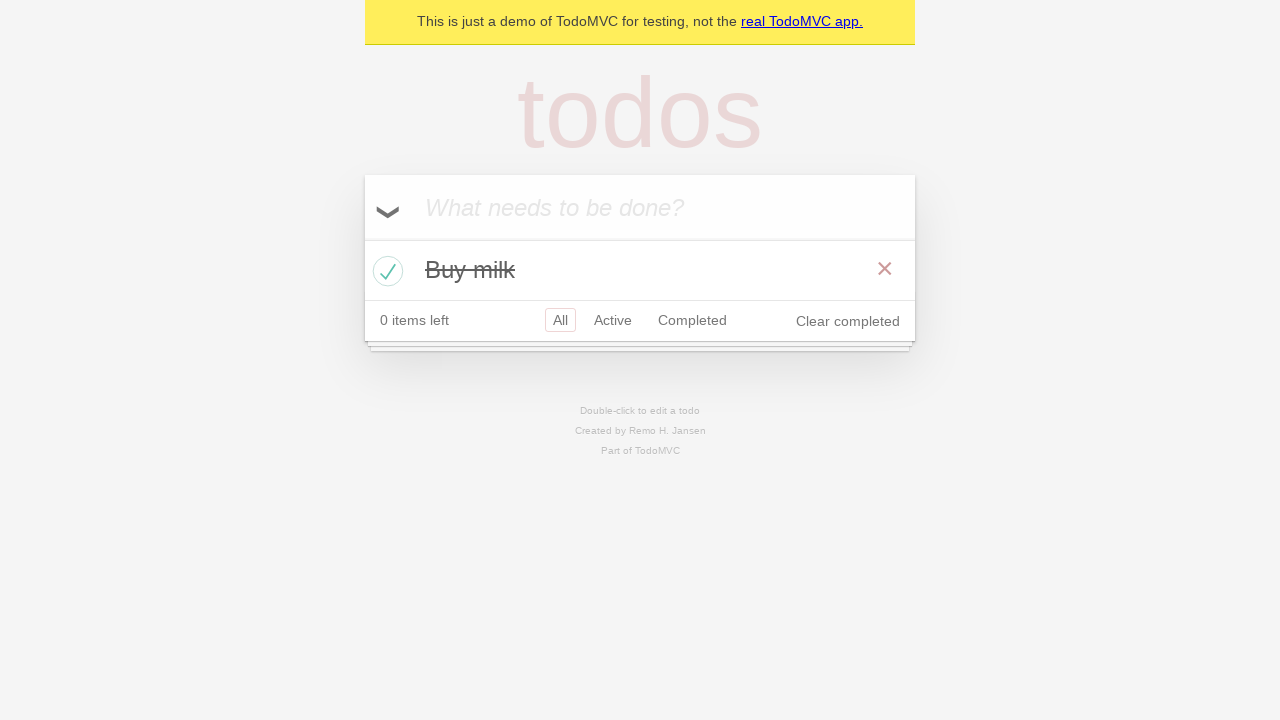

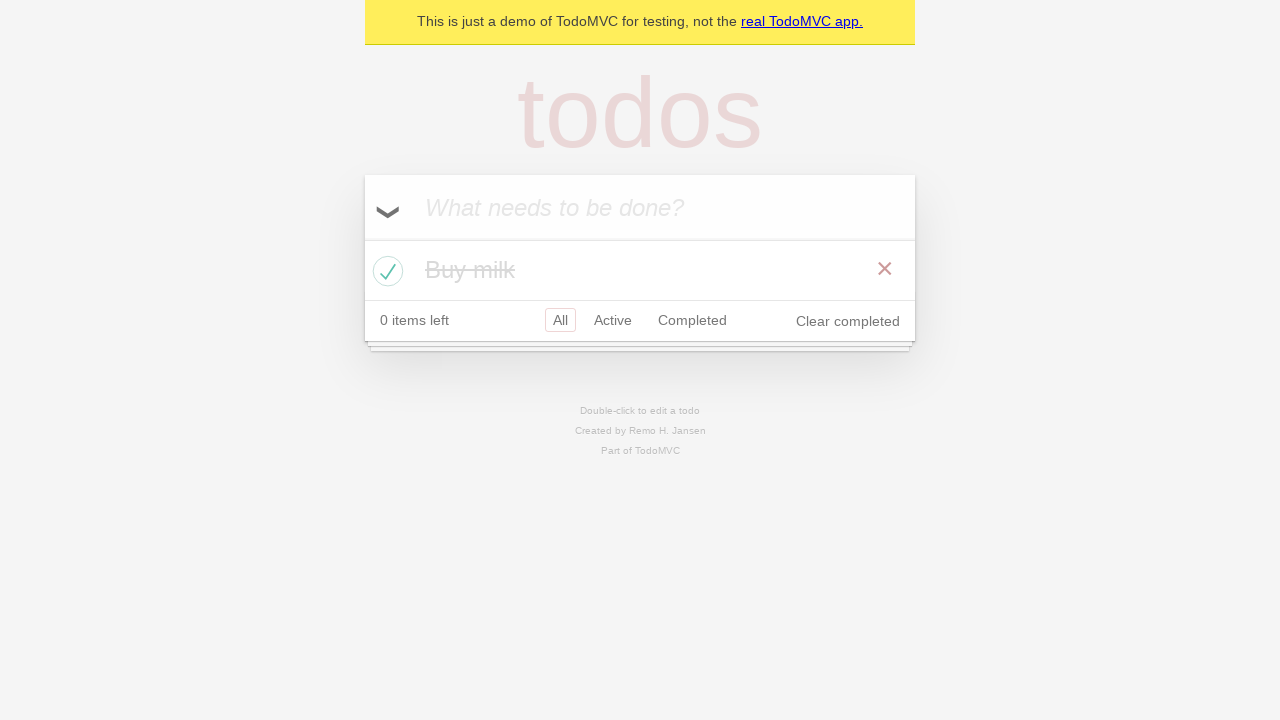